Tests user registration form validation by submitting a form with a password that is too short and verifying the error message

Starting URL: https://thinking-tester-contact-list.herokuapp.com/addUser

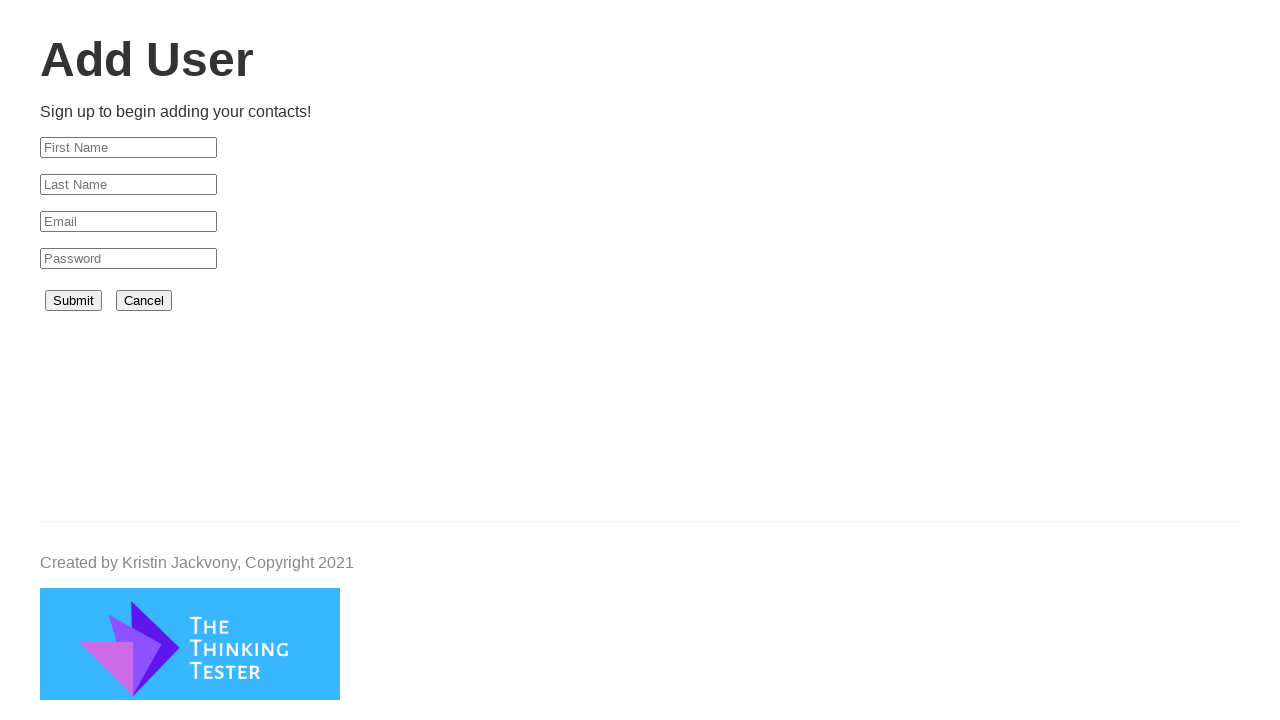

Filled first name field with 'mirza' on #firstName
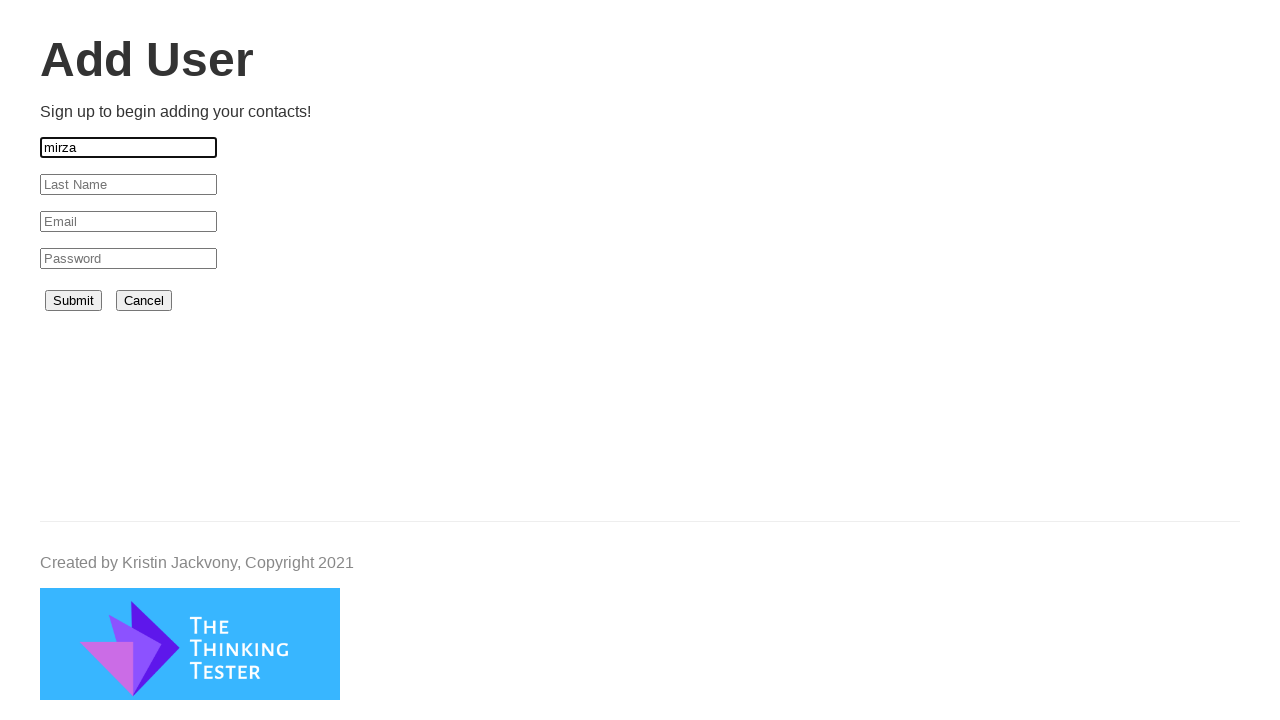

Filled last name field with 'azwad' on #lastName
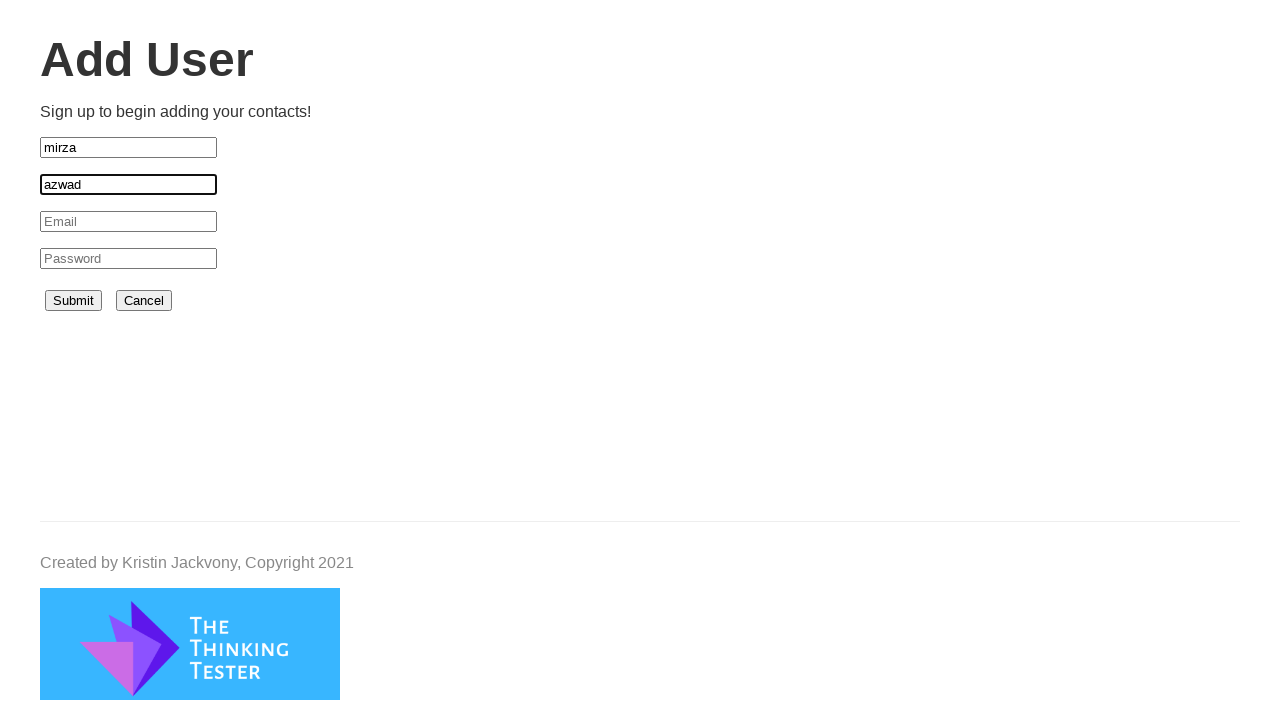

Filled email field with 'testuser_20240315@example.com' on #email
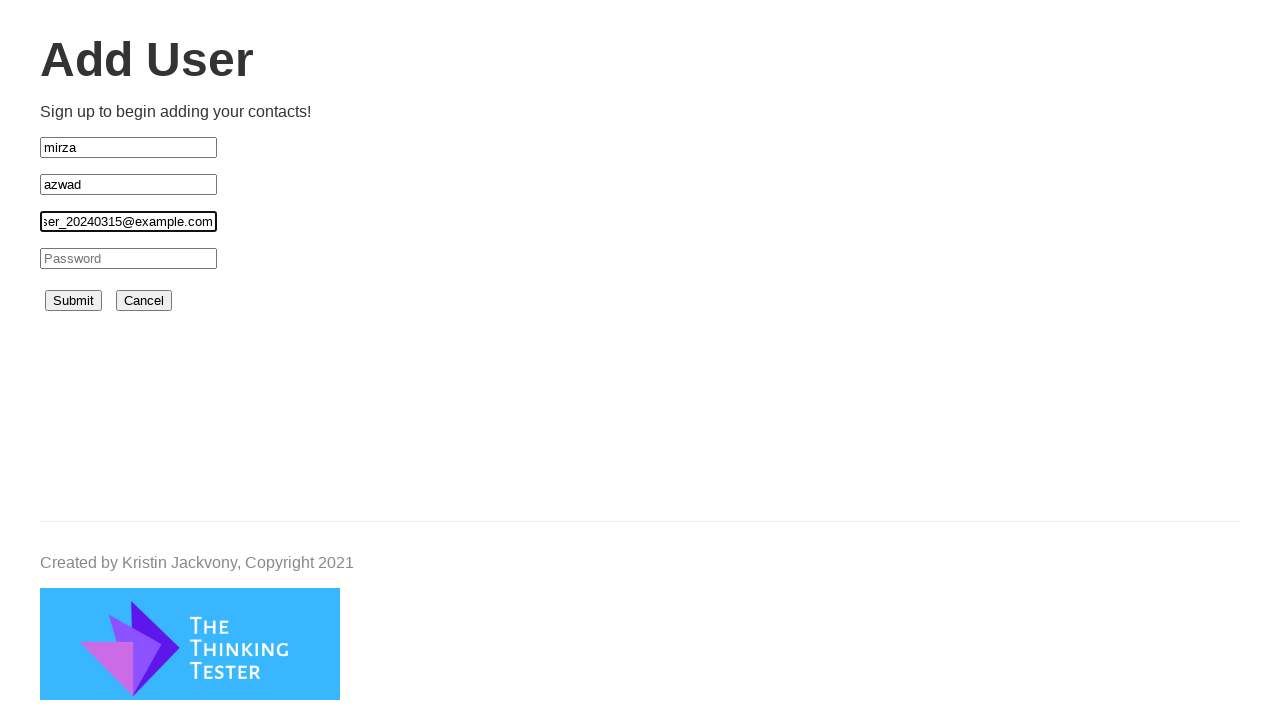

Filled password field with intentionally short password '12345' on #password
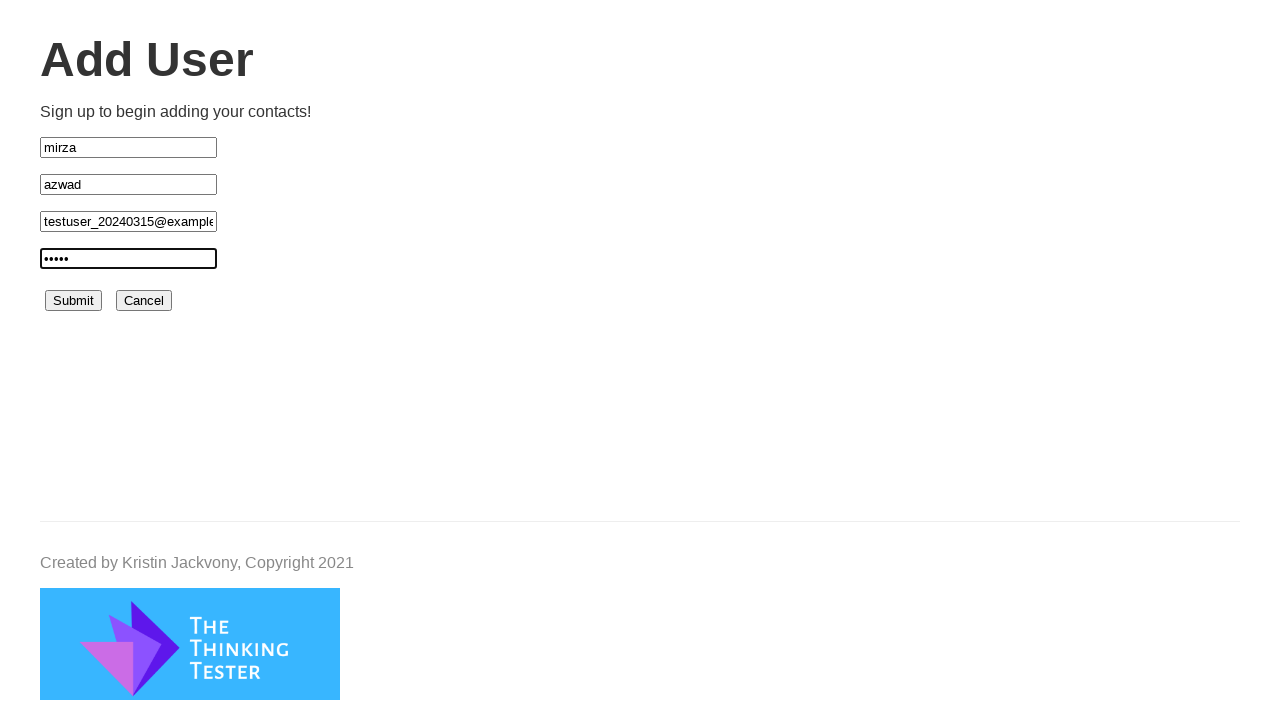

Clicked submit button to attempt registration at (74, 301) on #submit
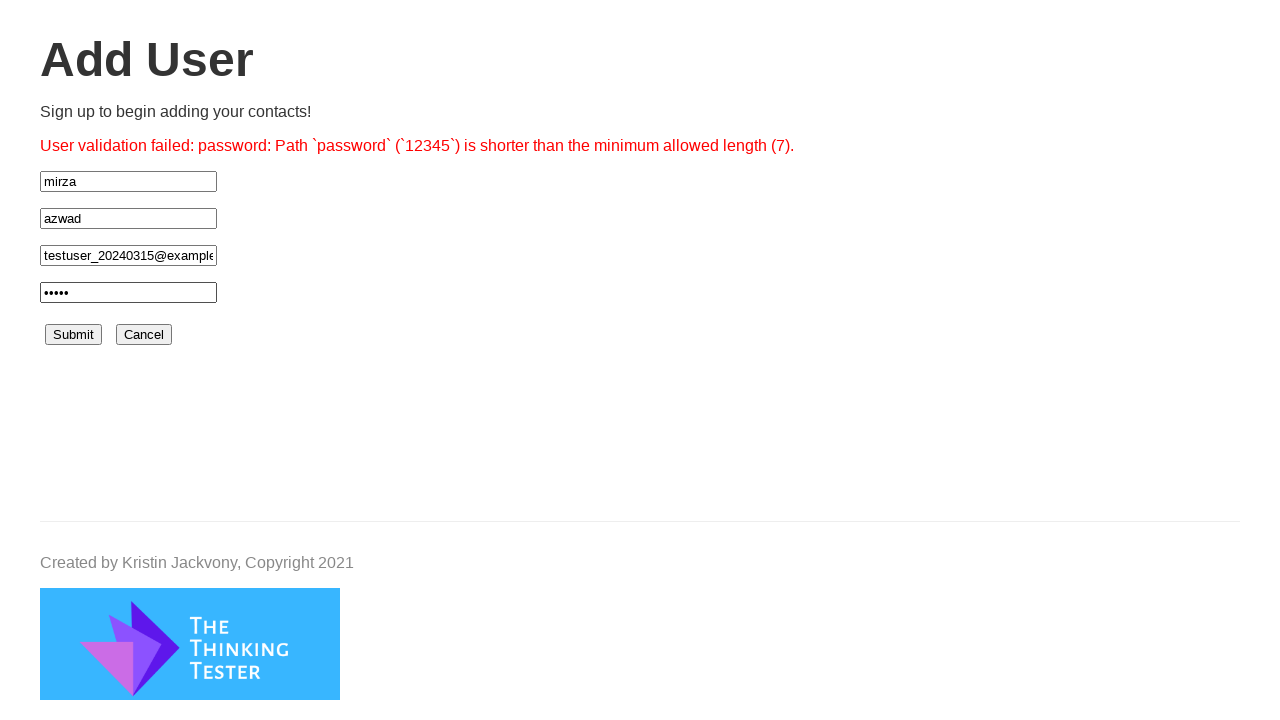

Error message appeared on page
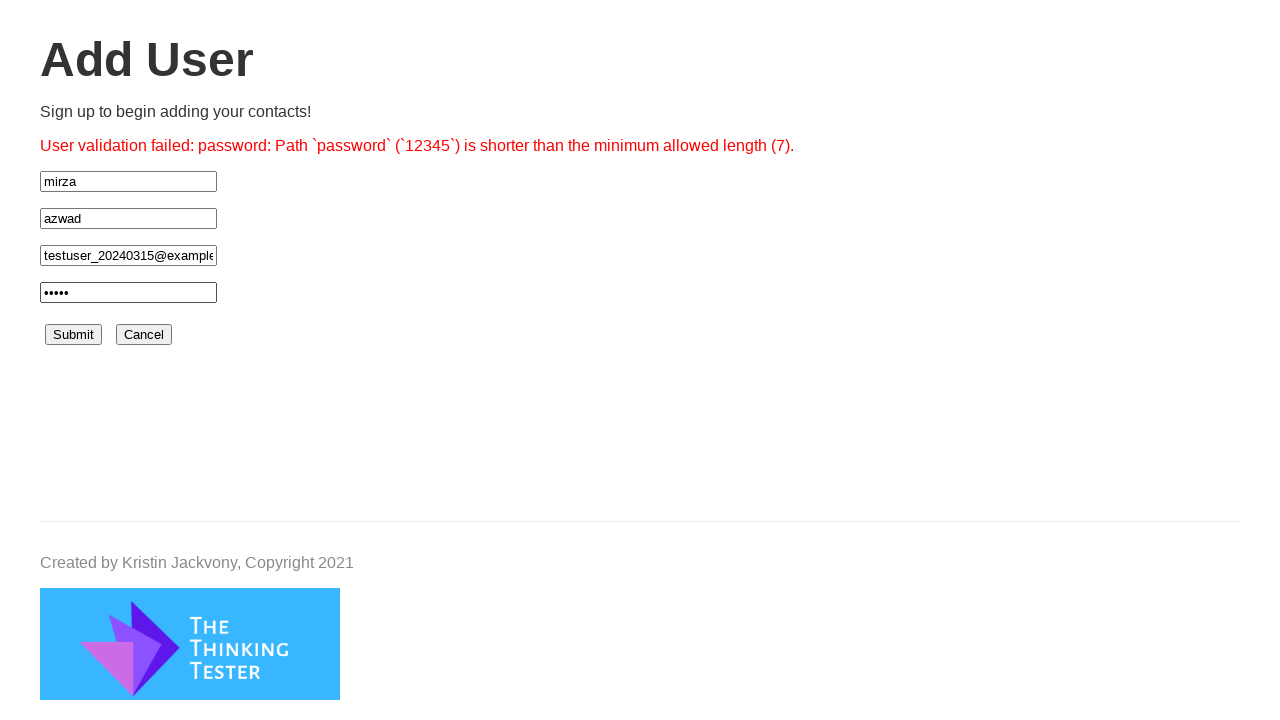

Retrieved error message text content
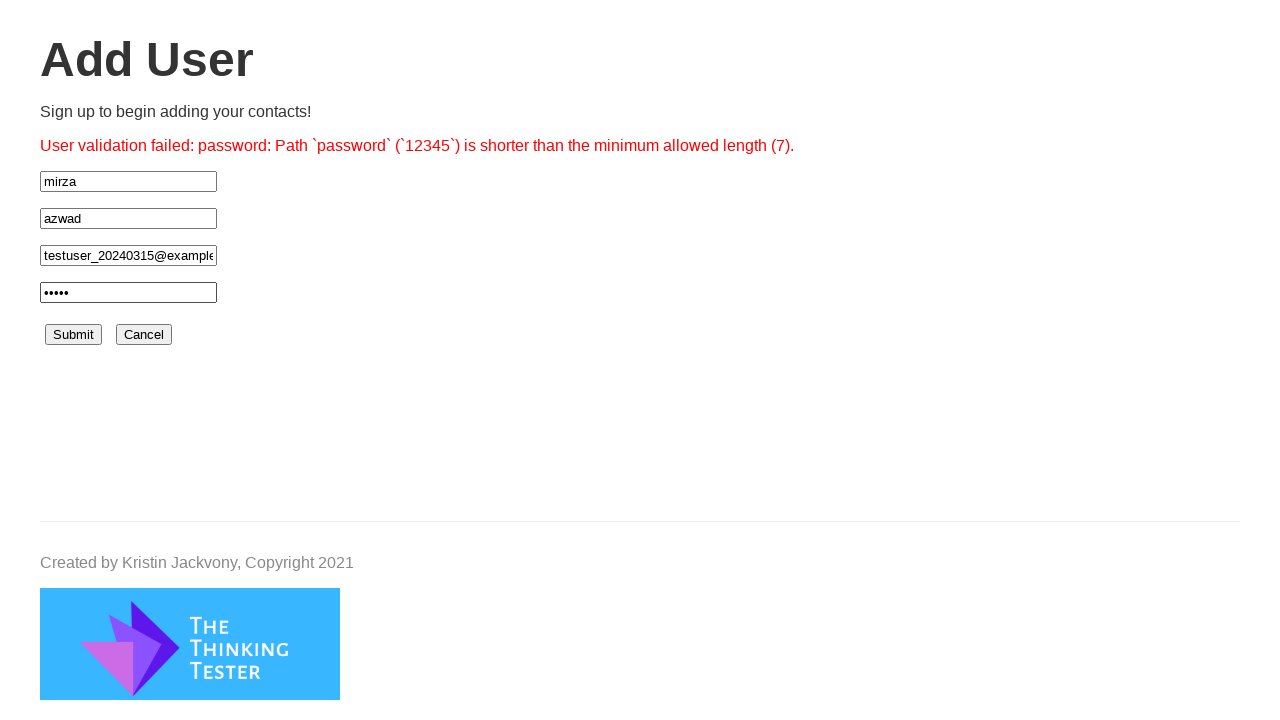

Verified error message contains 'password' and 'shorter' text
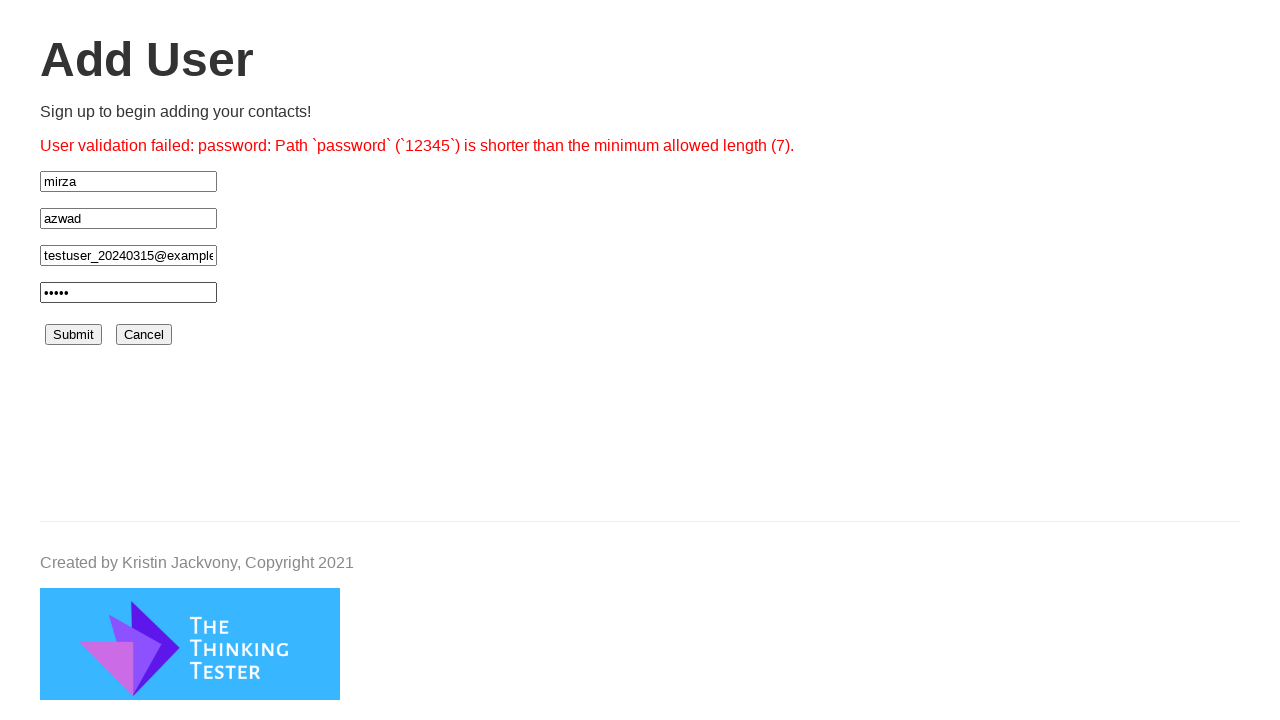

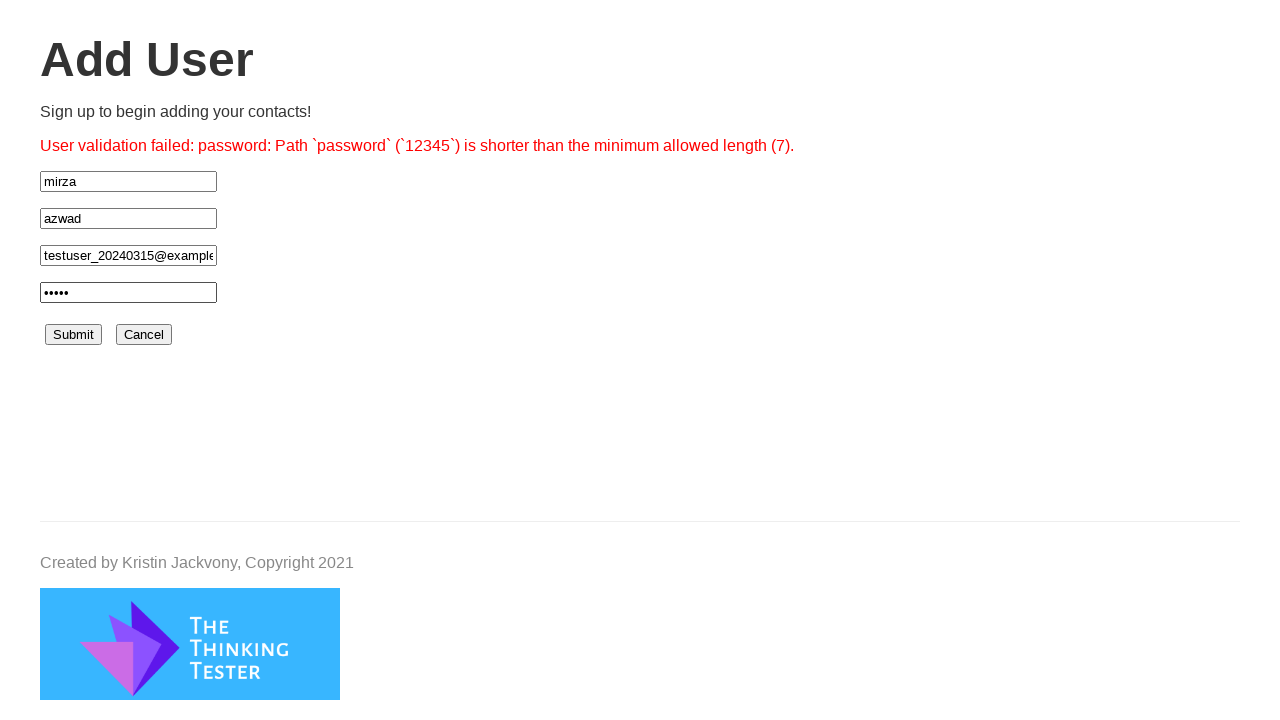